Tests the Jenkins documentation feedback flow by navigating to the Guided Tour page, clicking the "Was this page helpful?" link, selecting "Yes", solving a math captcha, and submitting the feedback form.

Starting URL: https://www.jenkins.io

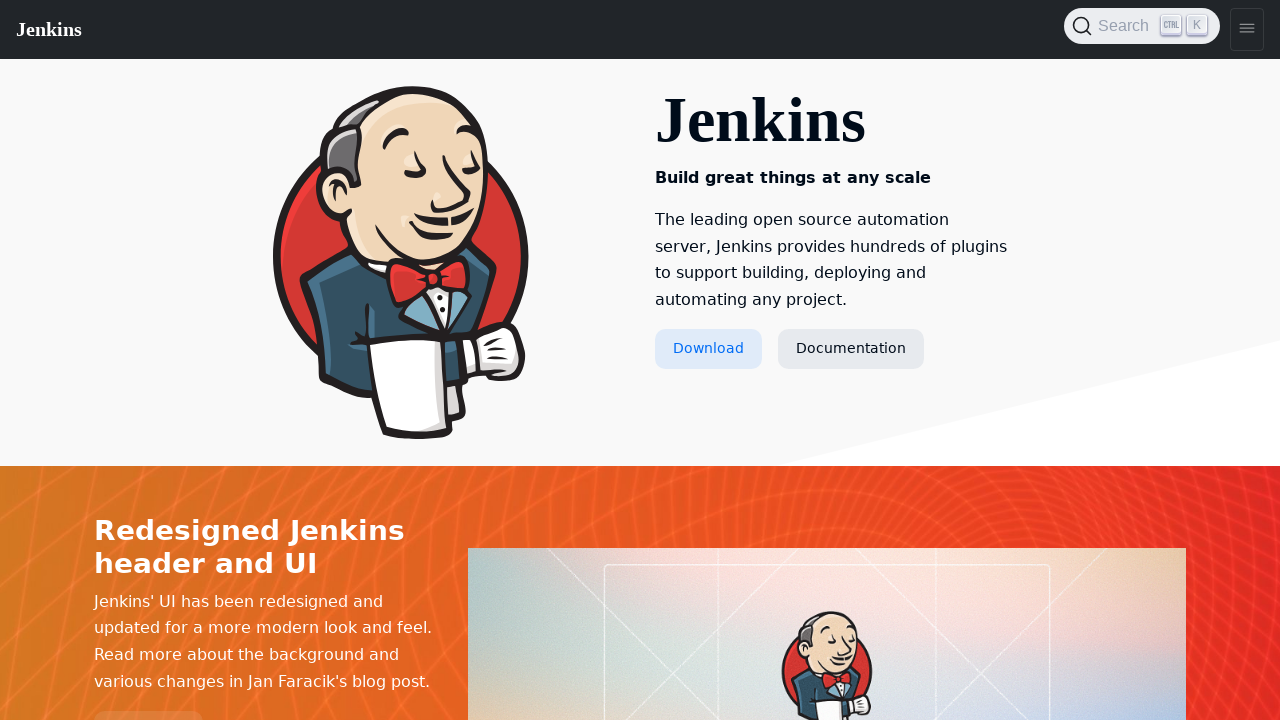

Documentation link selector ready
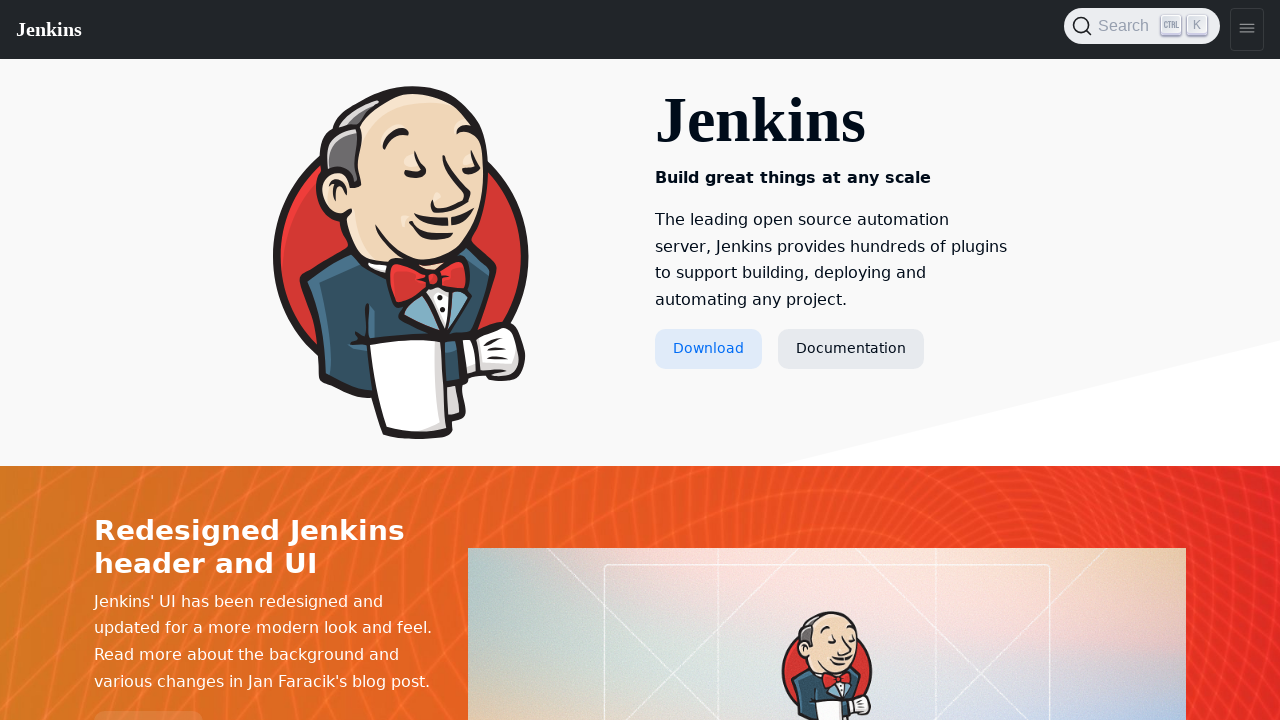

Clicked on Documentation link at (851, 349) on a[href='/doc/']
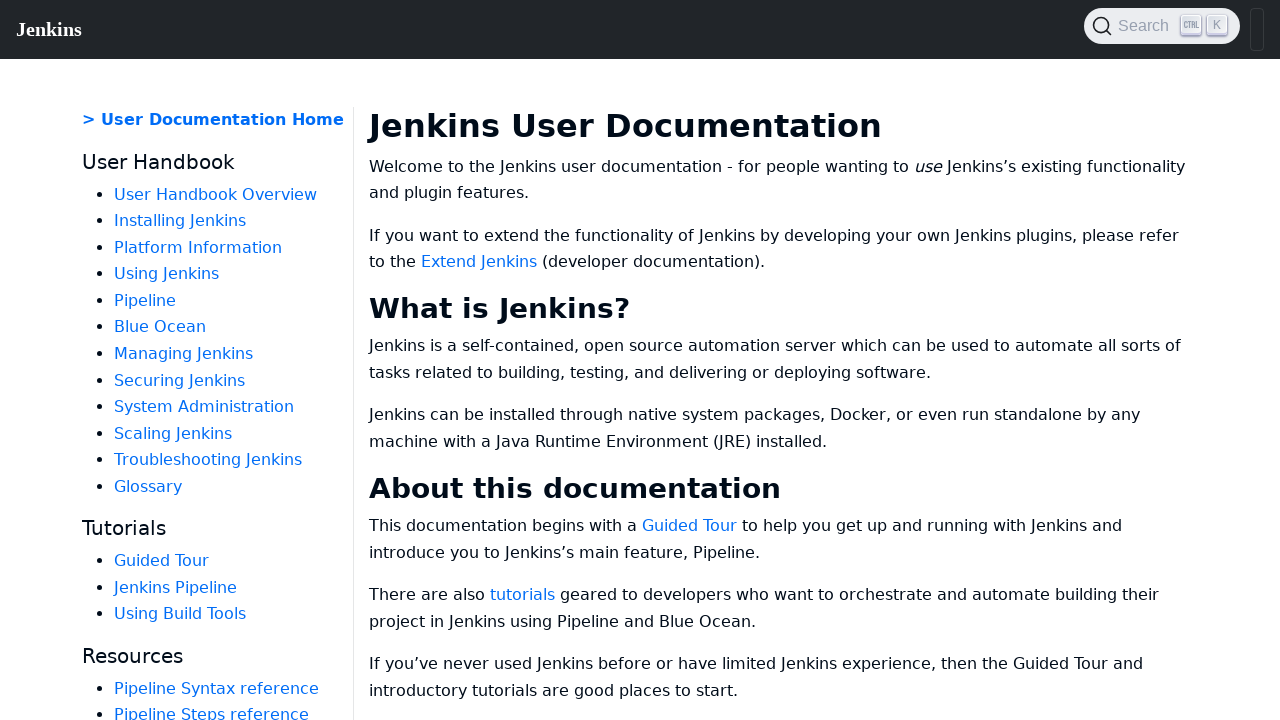

Guided Tour link selector ready
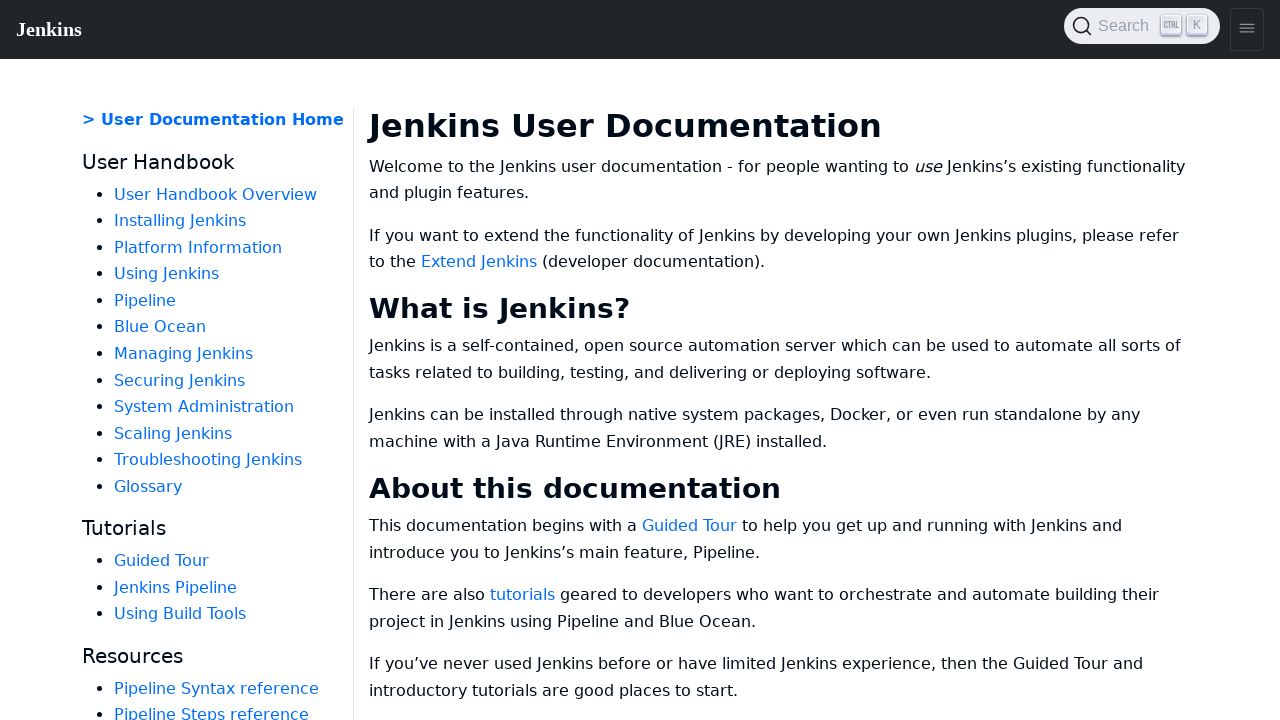

Clicked on Guided Tour link at (162, 561) on text=Guided Tour
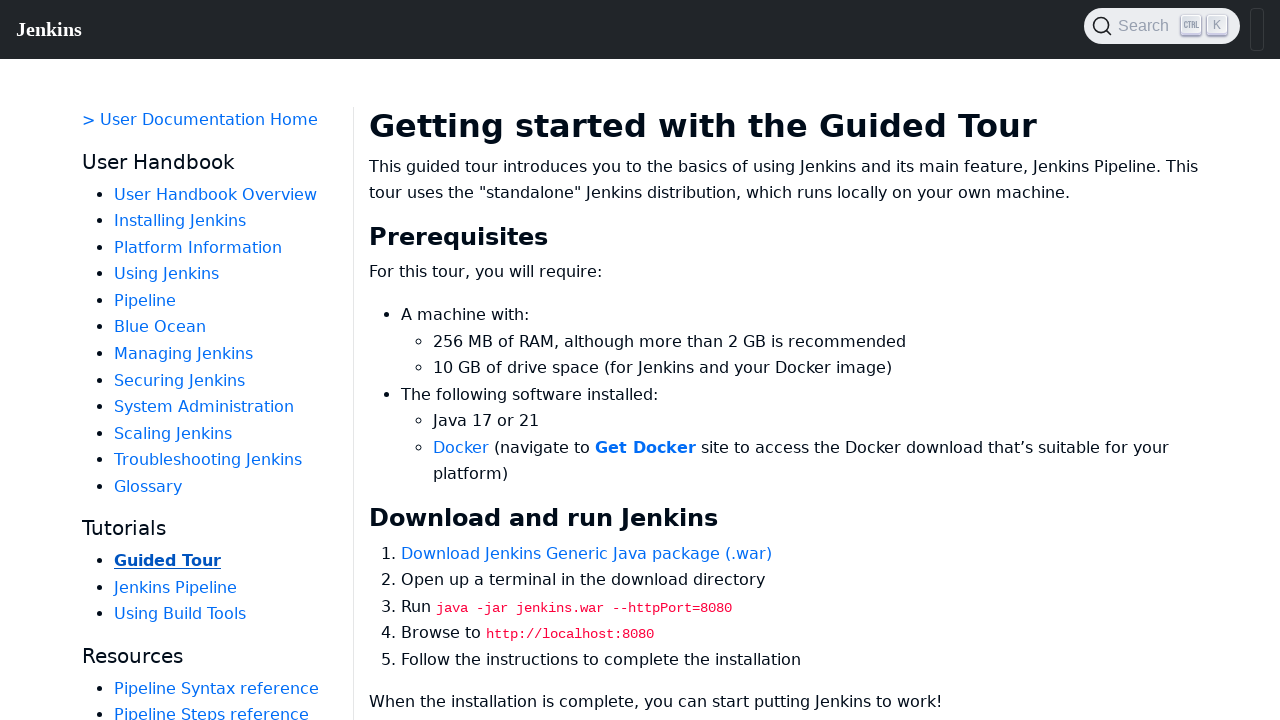

Was this page helpful link selector ready
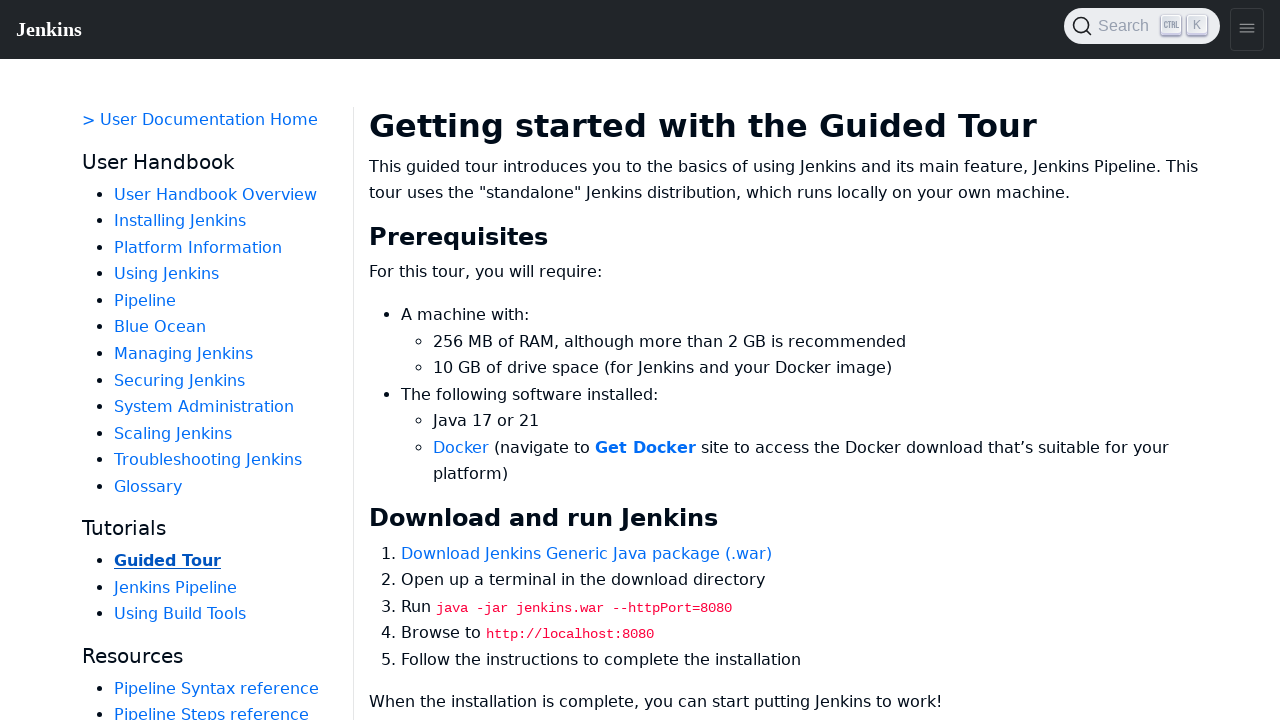

Clicked on Was this page helpful link at (458, 361) on a[href='#feedback']
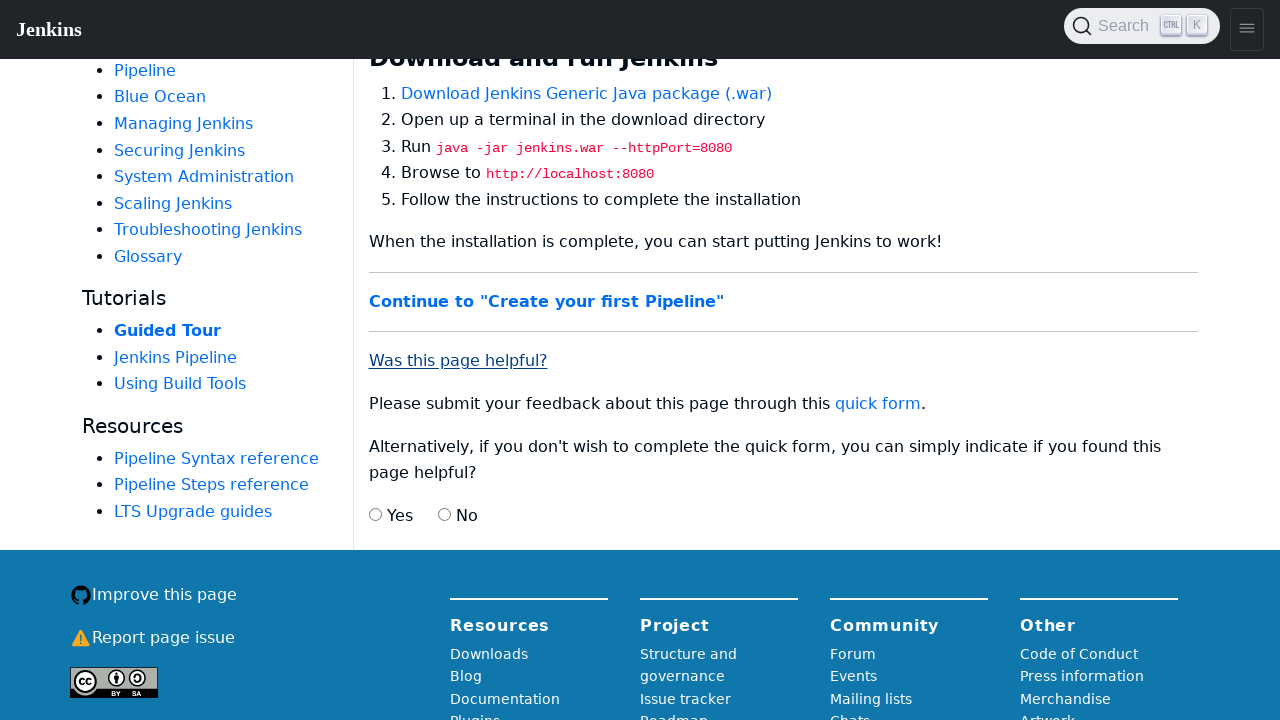

Yes radio button selector ready
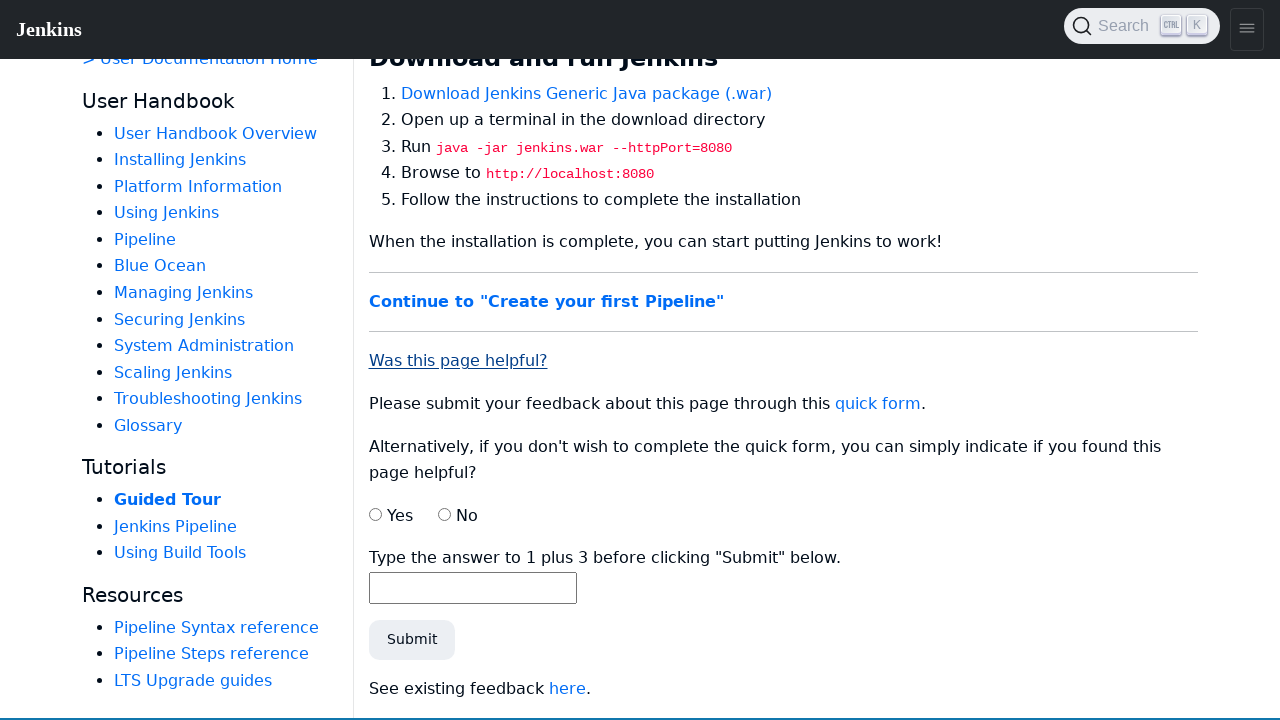

Clicked Yes radio button at (375, 514) on input[value='Yes']
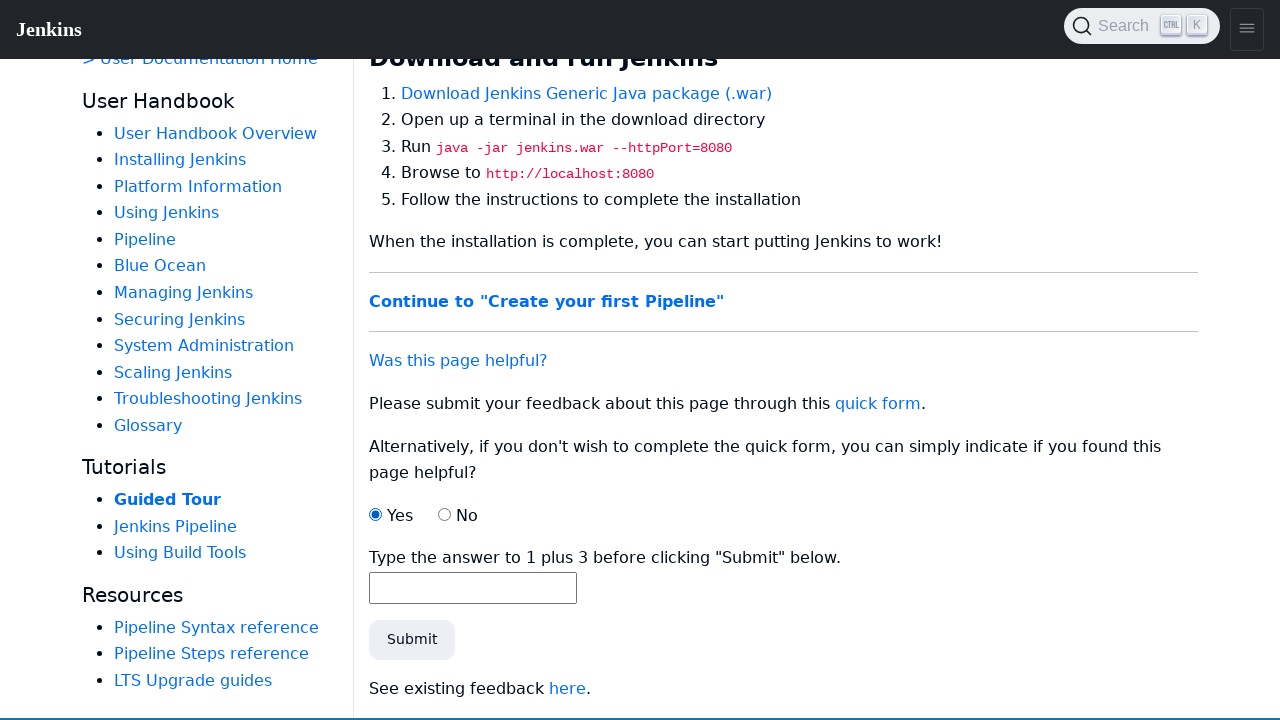

Math captcha label selector ready
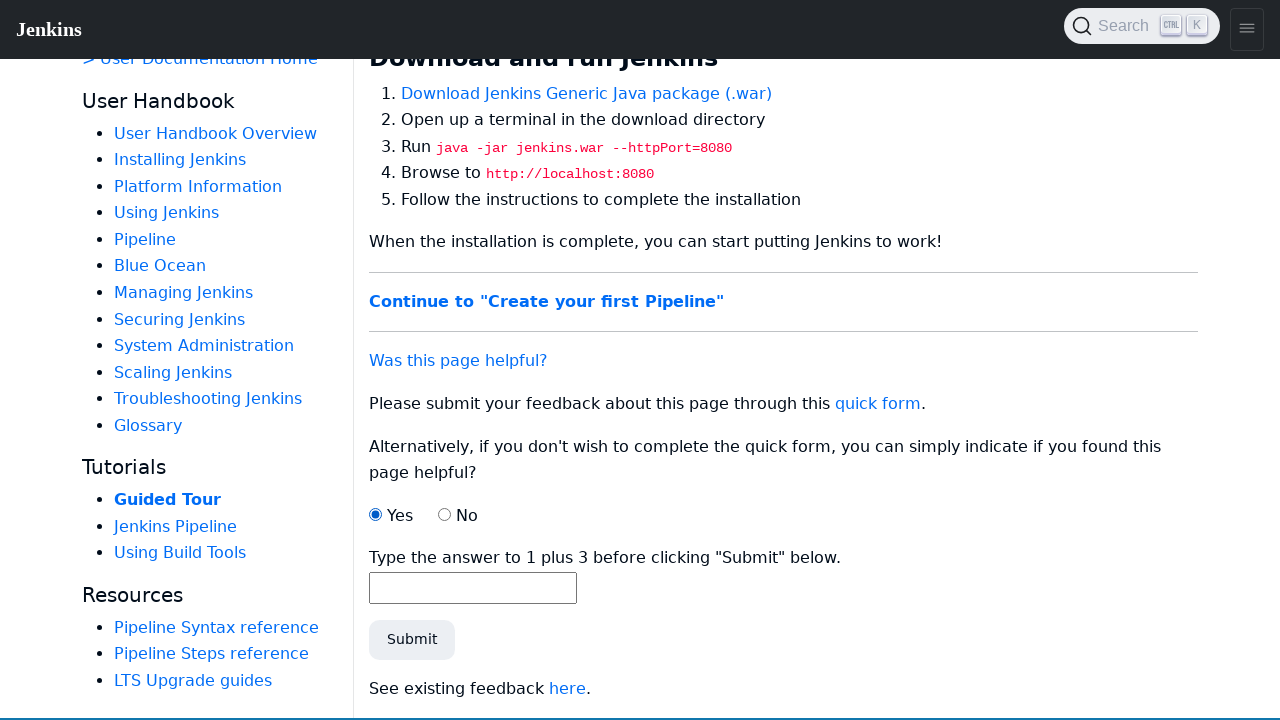

Retrieved math question: Type the answer to 1 plus 3 before clicking "Submit" below.
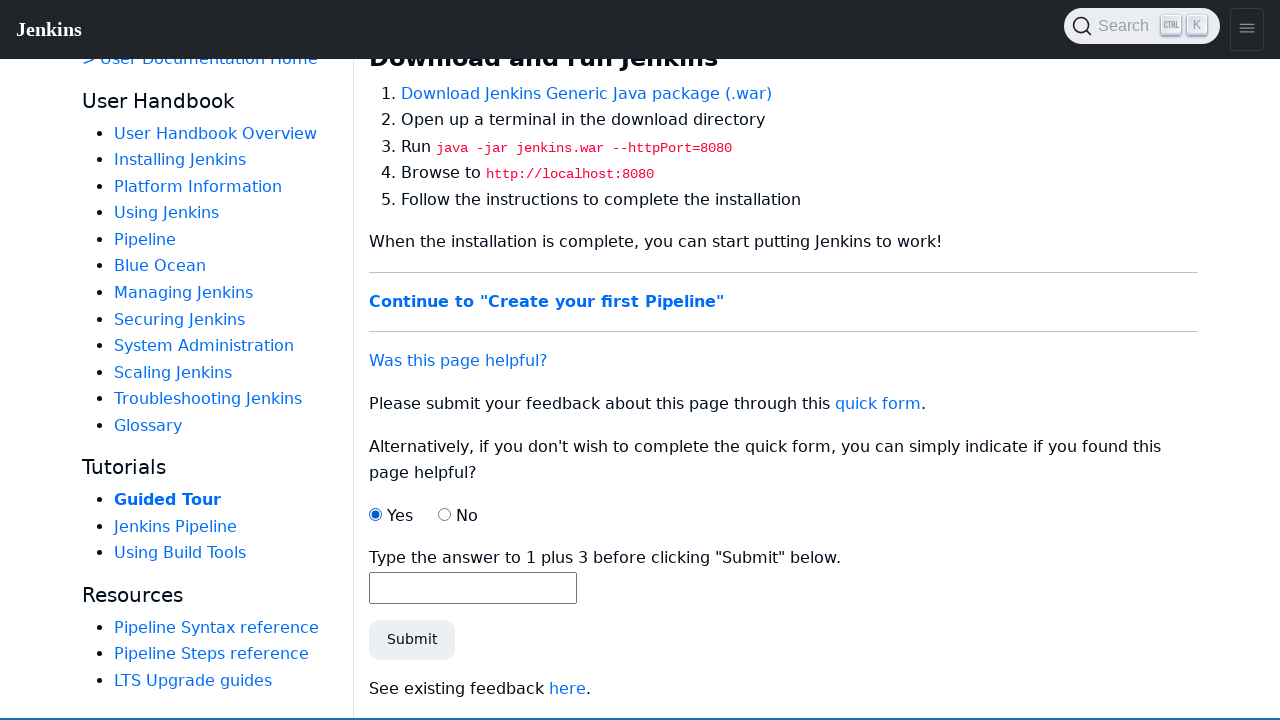

Calculated math answer: 1 + 3 = 4
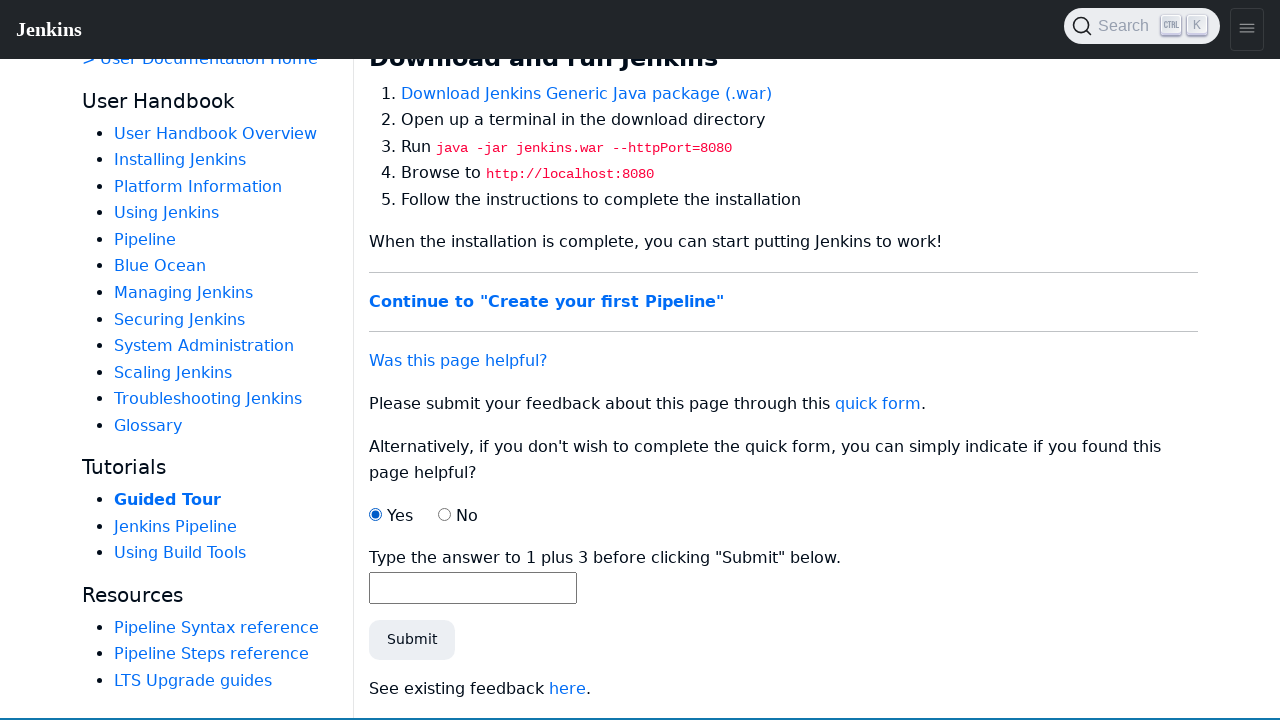

Filled captcha answer field with 4 on input[name='ssTestValue']
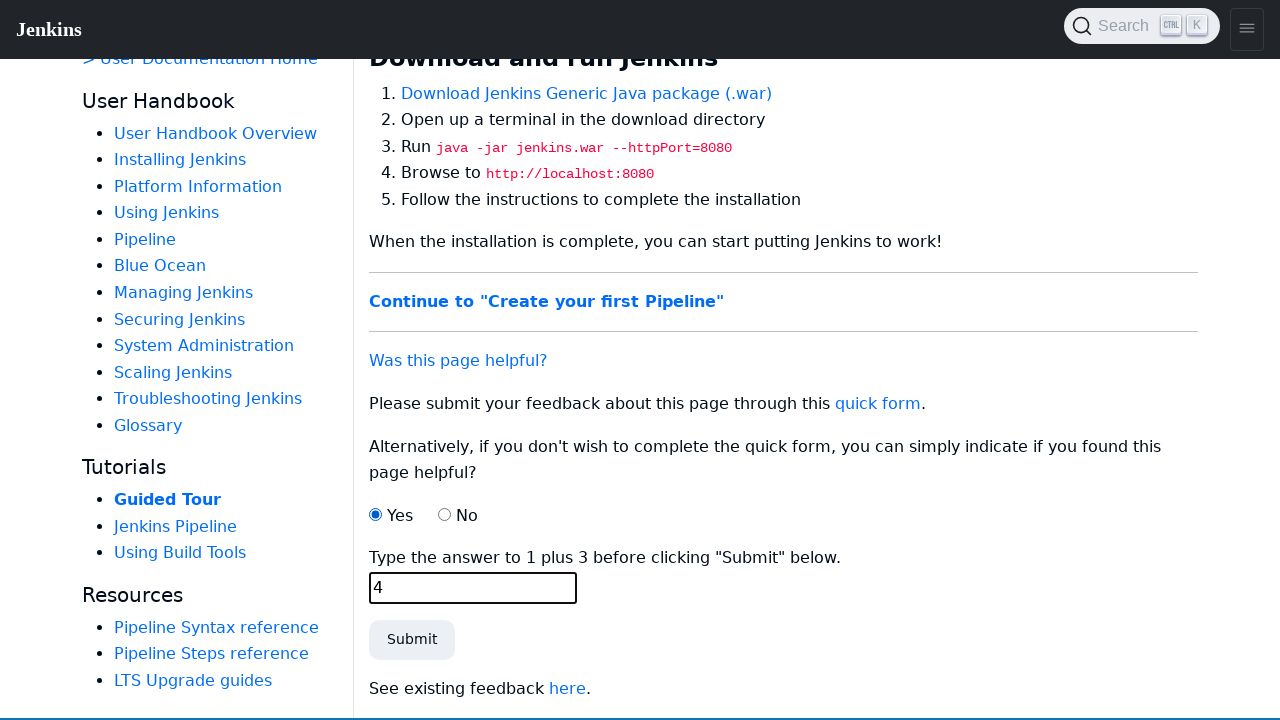

Clicked Submit button to submit feedback form at (412, 640) on button:has-text('Submit')
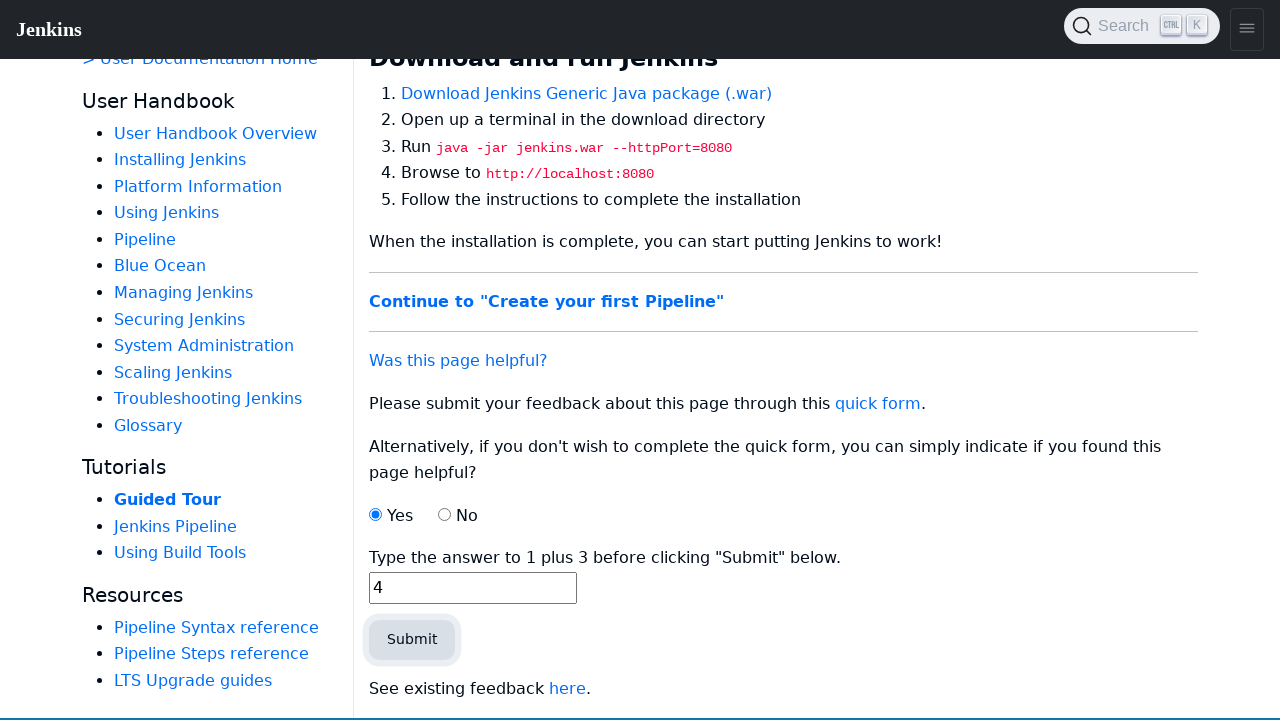

Thank you message appeared - feedback submission successful
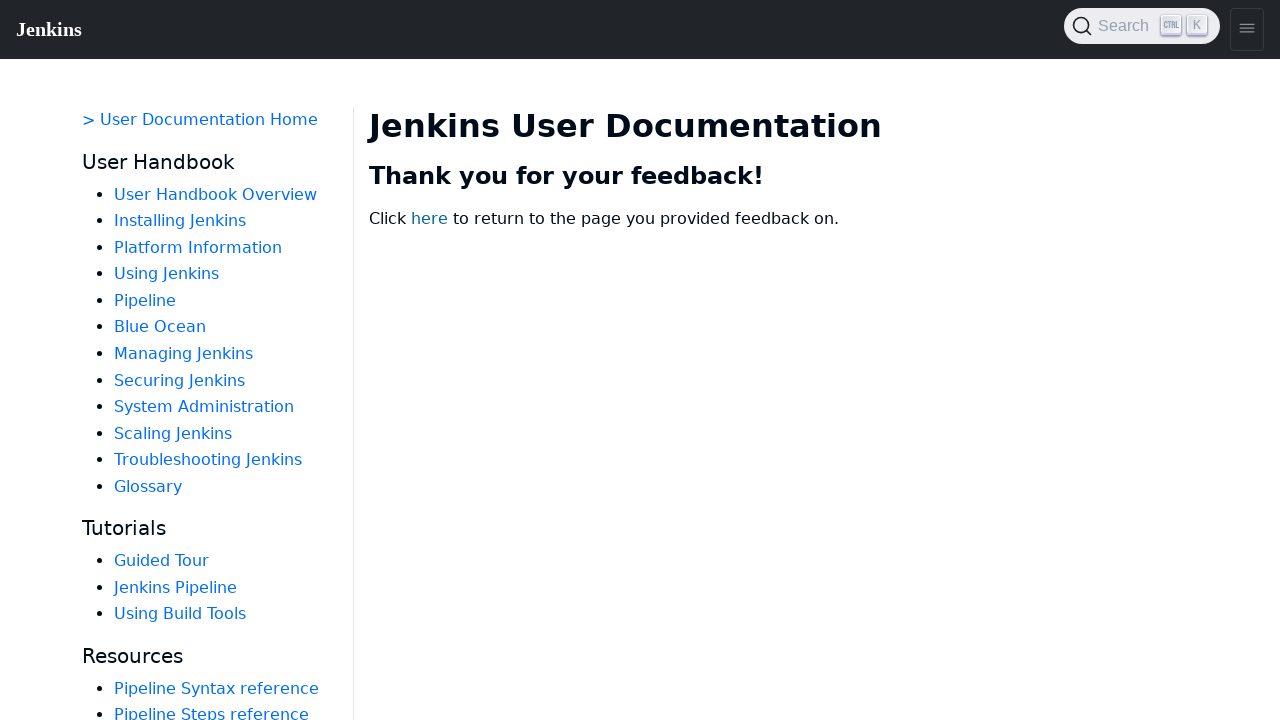

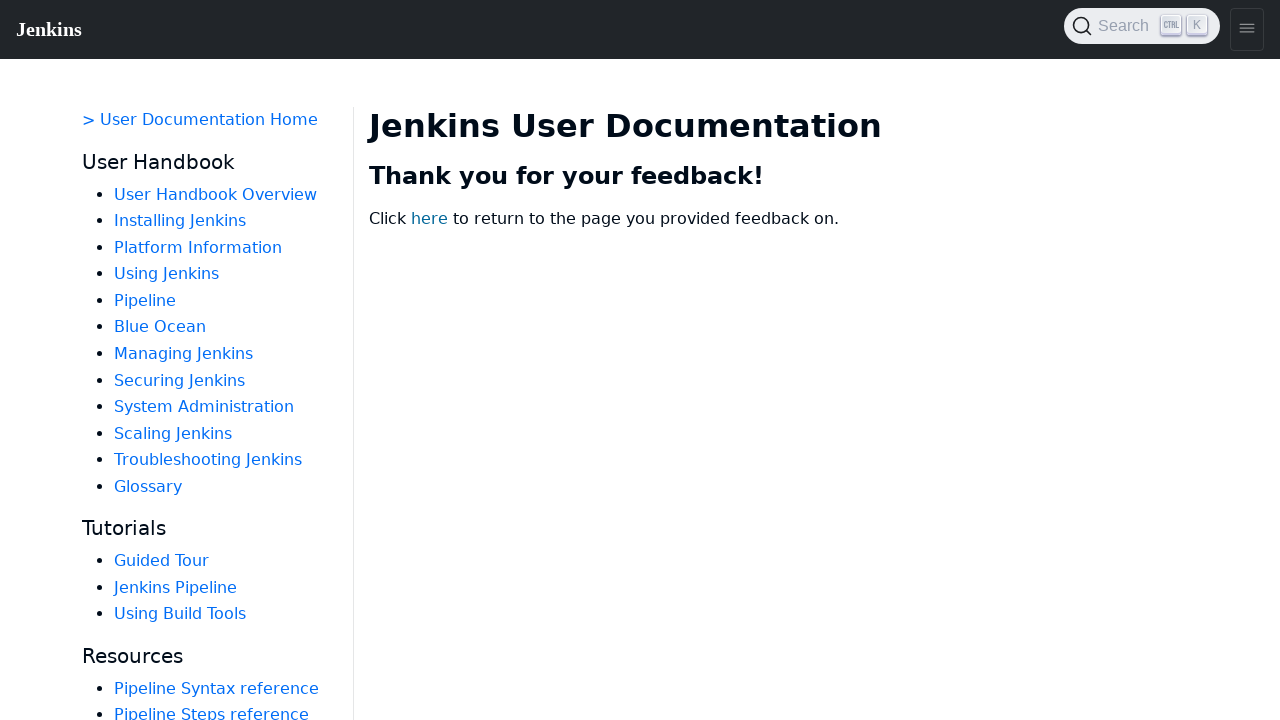